Navigates to Nike's men's shoes page and scrolls through the infinite scroll pagination to load all product cards on the page.

Starting URL: https://www.nike.com/au/w/mens-shoes-nik1zy7ok

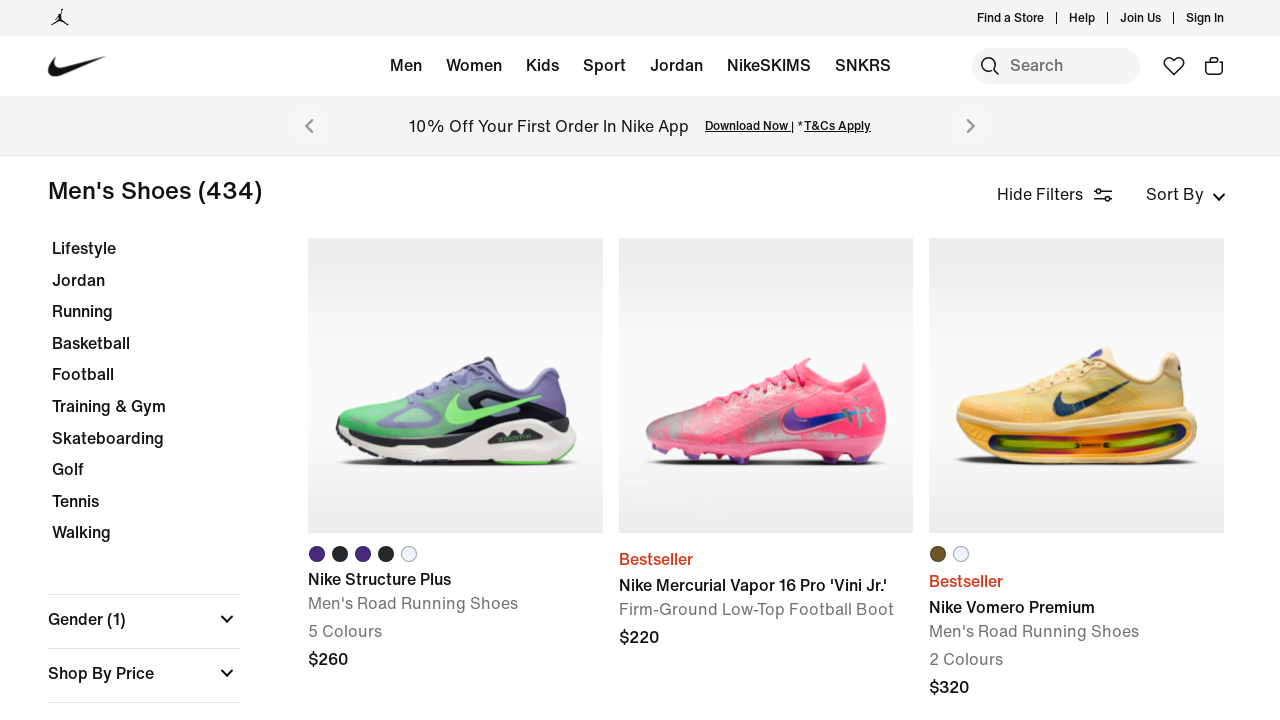

Waited for initial product cards to load on Nike men's shoes page
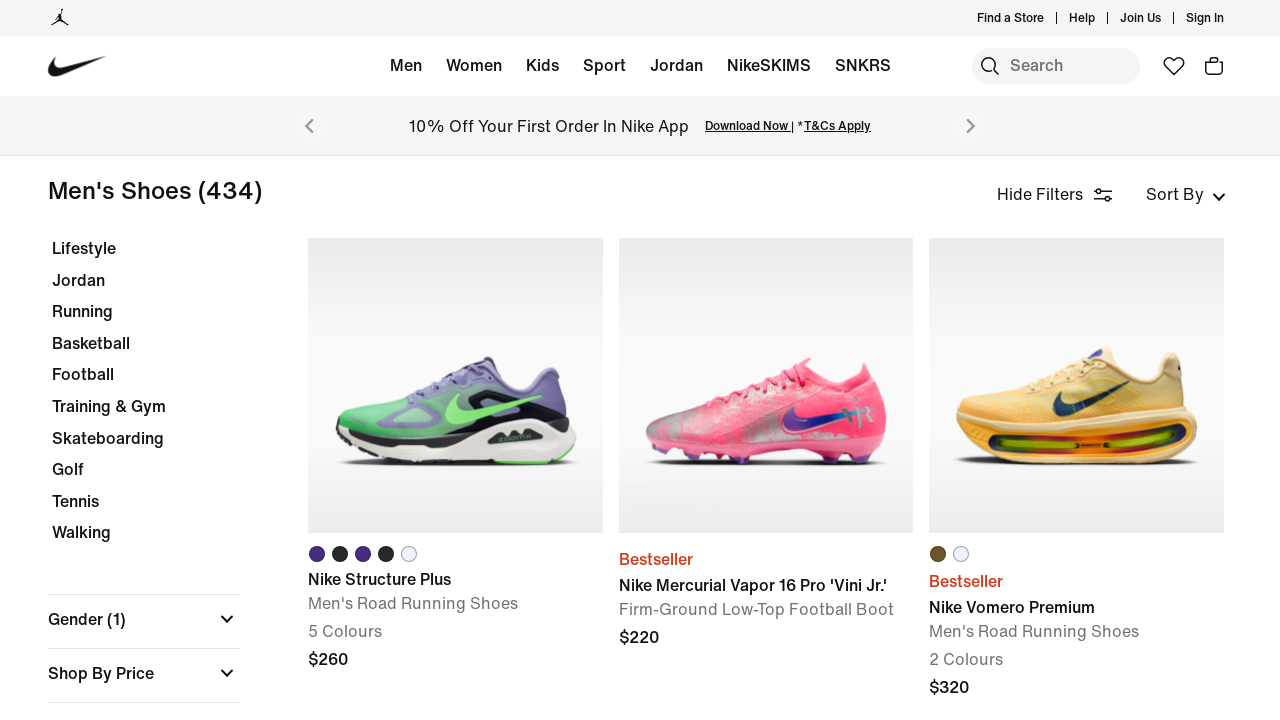

Scrolled down by one viewport height (iteration 1/5)
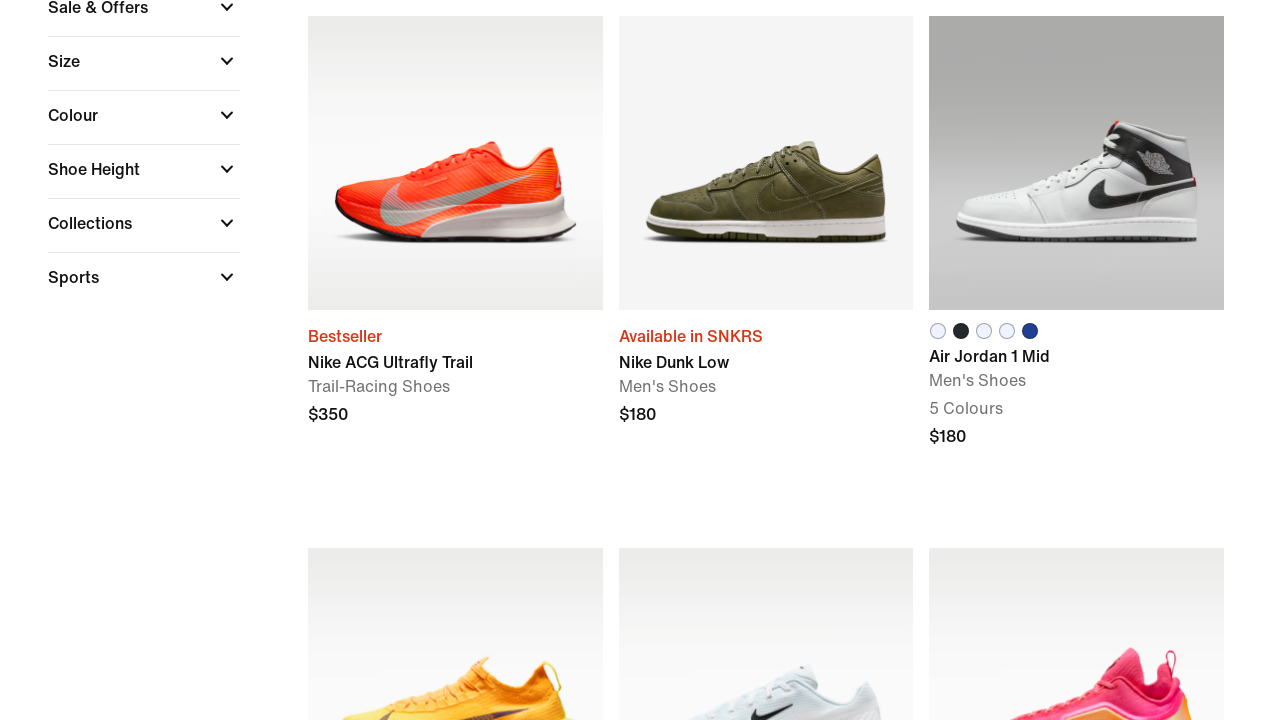

Waited 3 seconds for new content to load (iteration 1/5)
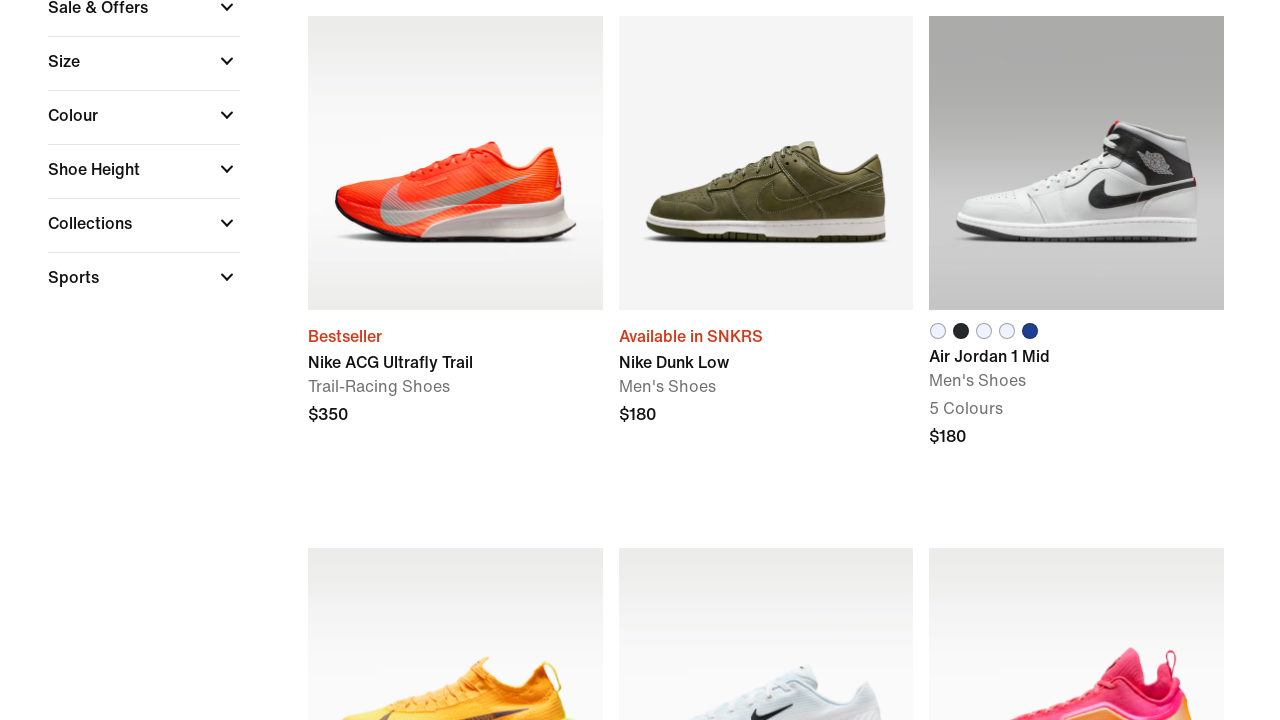

Scrolled down by one viewport height (iteration 2/5)
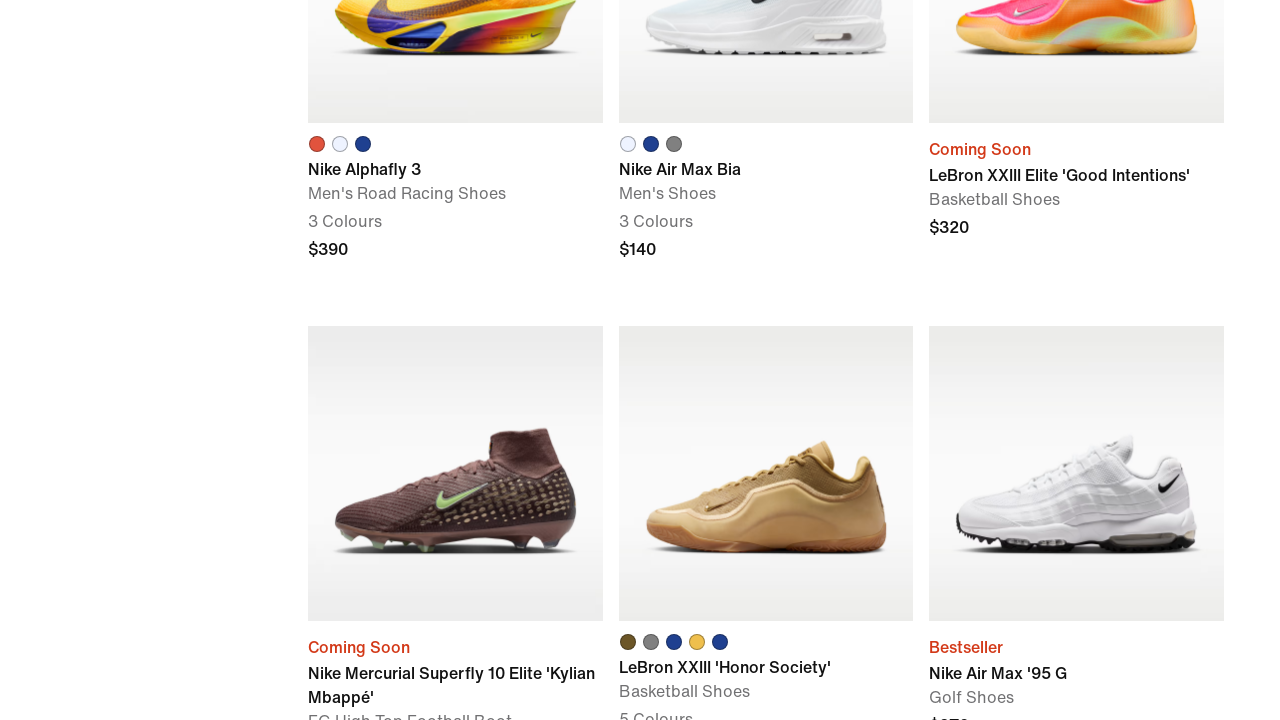

Waited 3 seconds for new content to load (iteration 2/5)
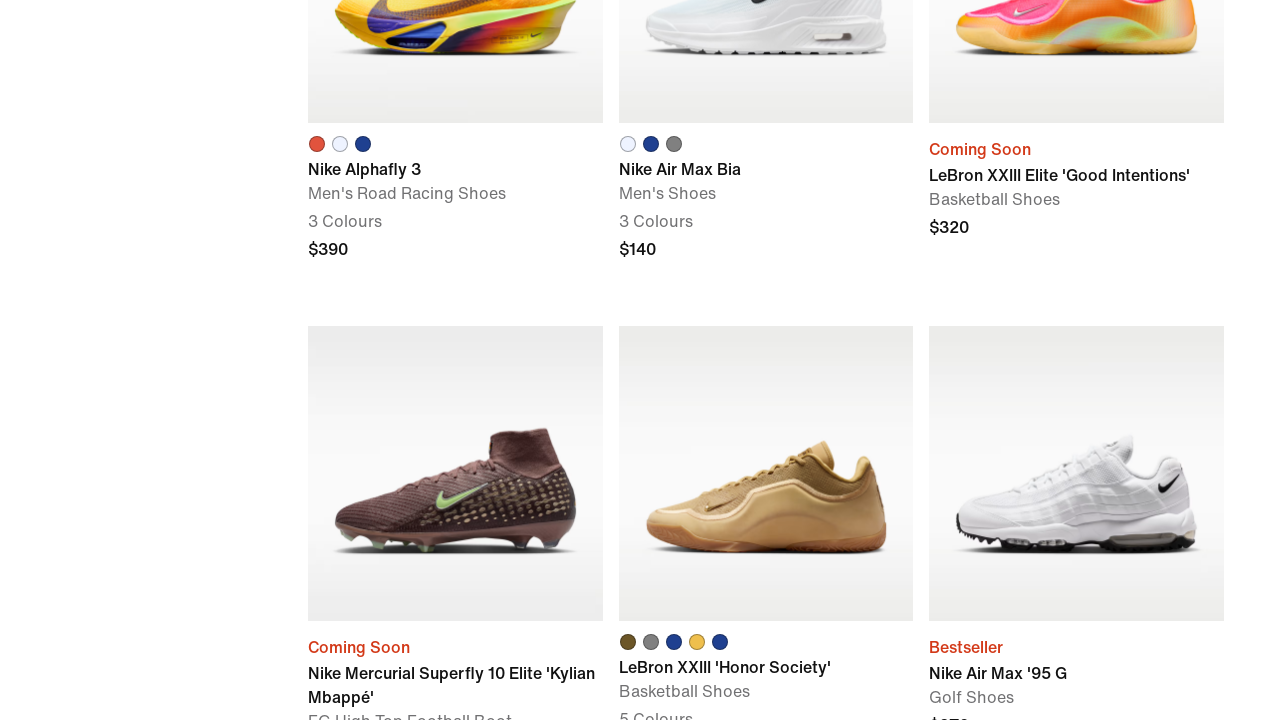

Scrolled down by one viewport height (iteration 3/5)
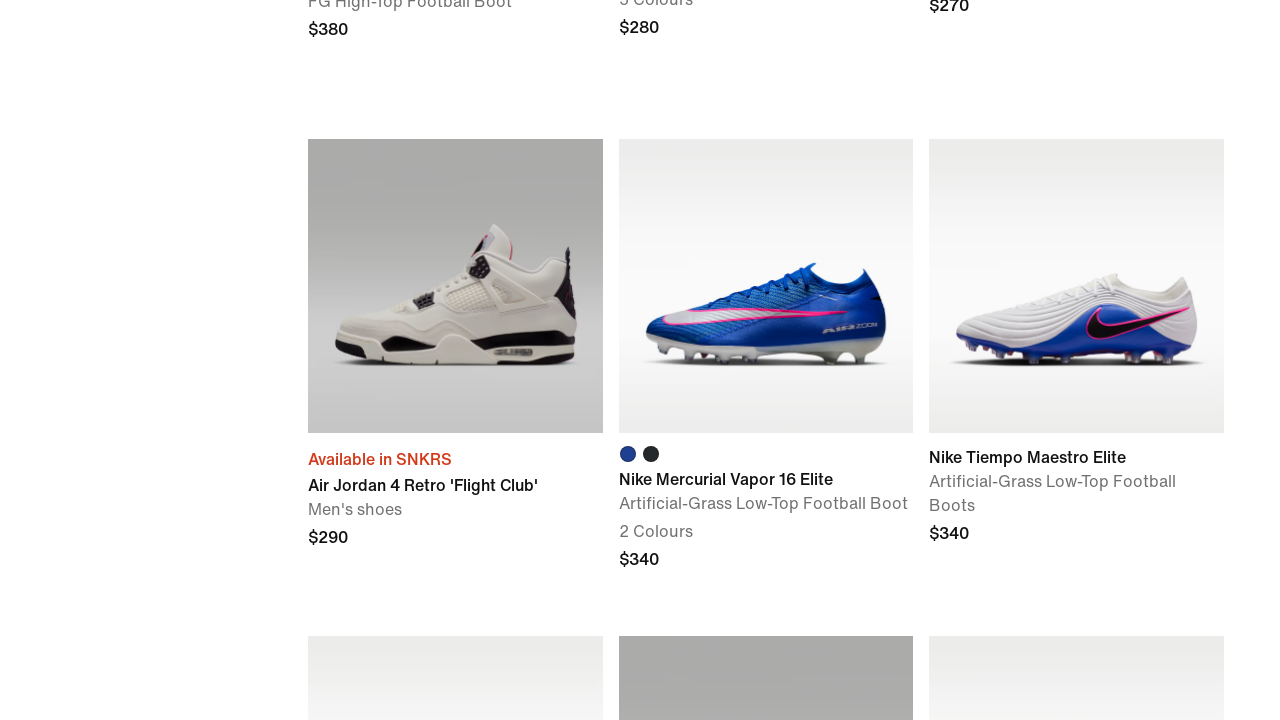

Waited 3 seconds for new content to load (iteration 3/5)
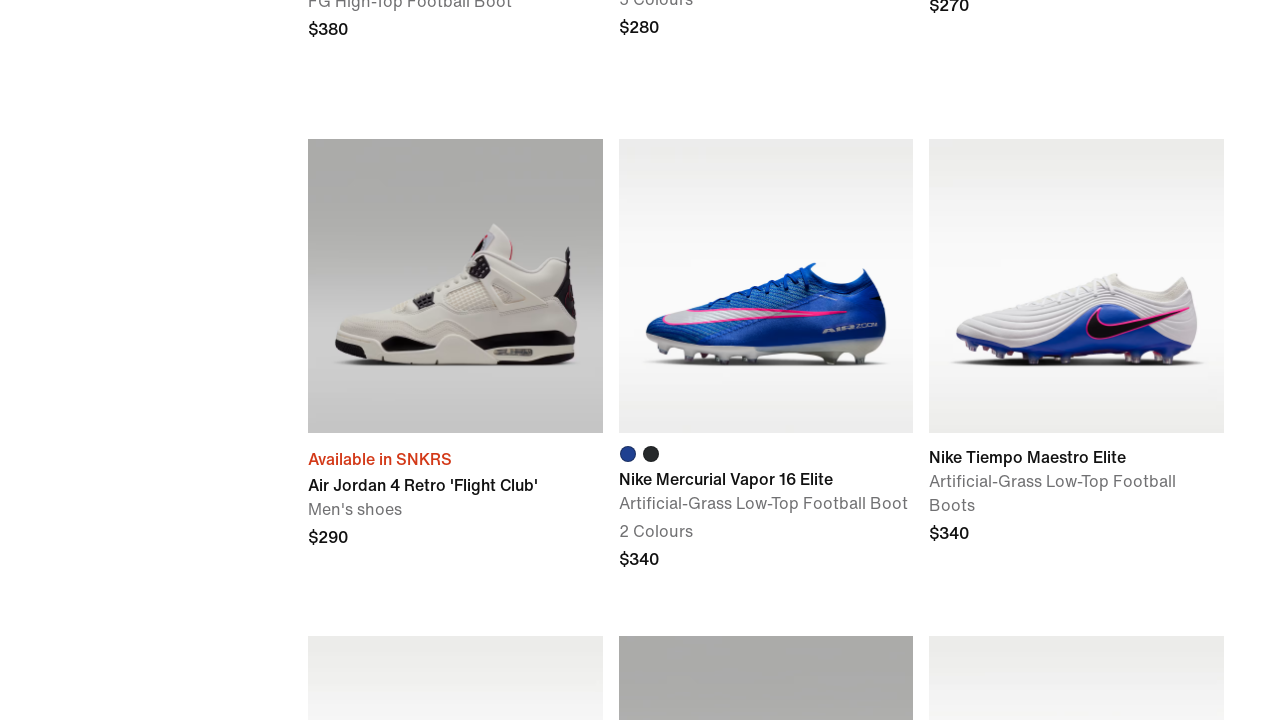

Scrolled down by one viewport height (iteration 4/5)
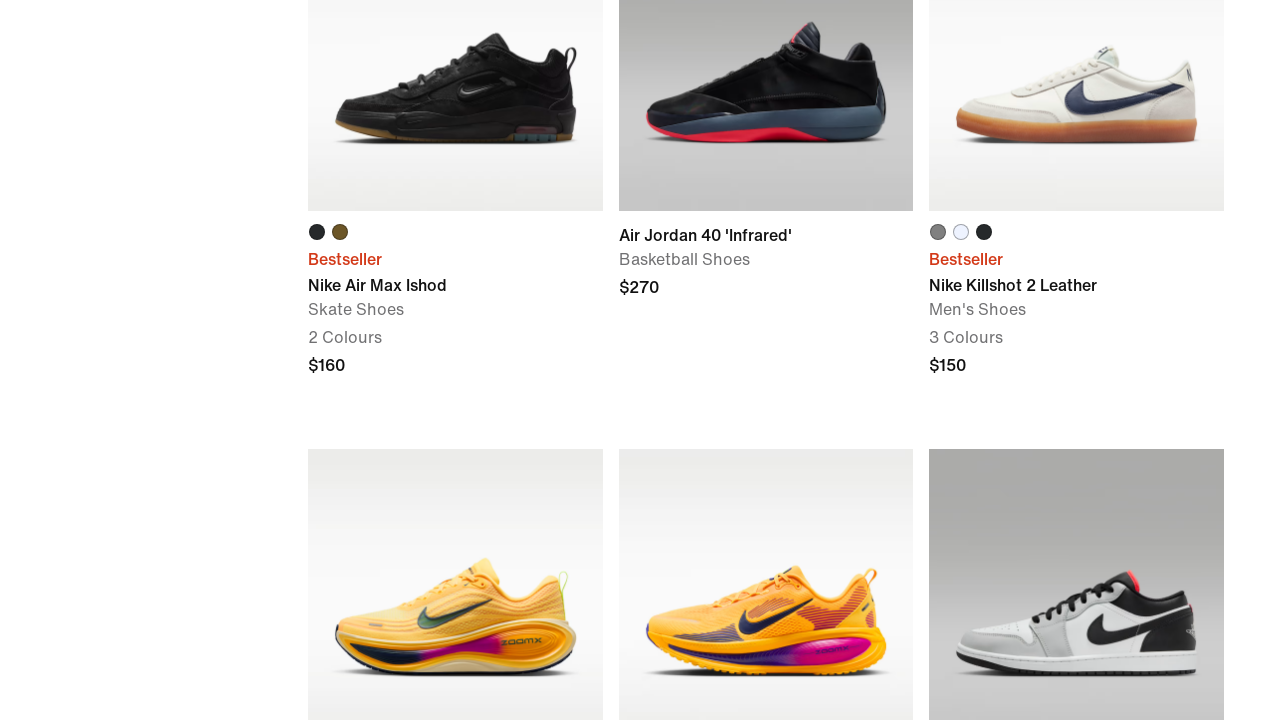

Waited 3 seconds for new content to load (iteration 4/5)
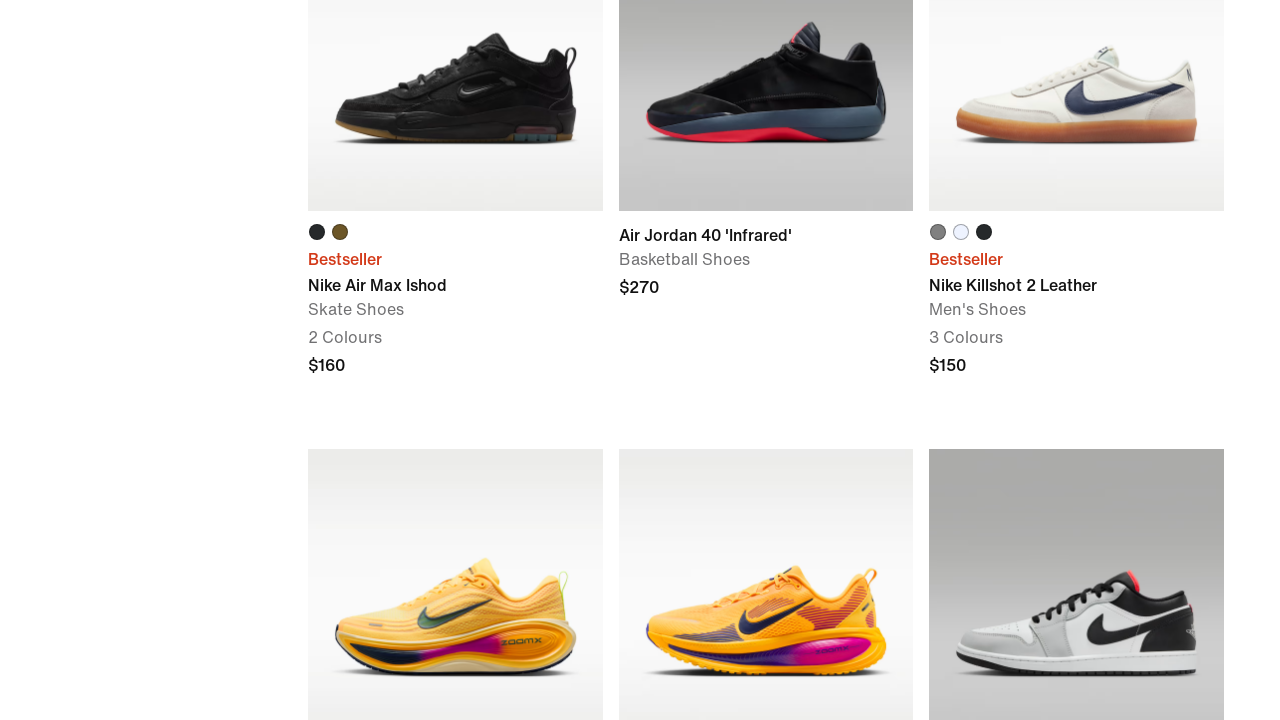

Scrolled down by one viewport height (iteration 5/5)
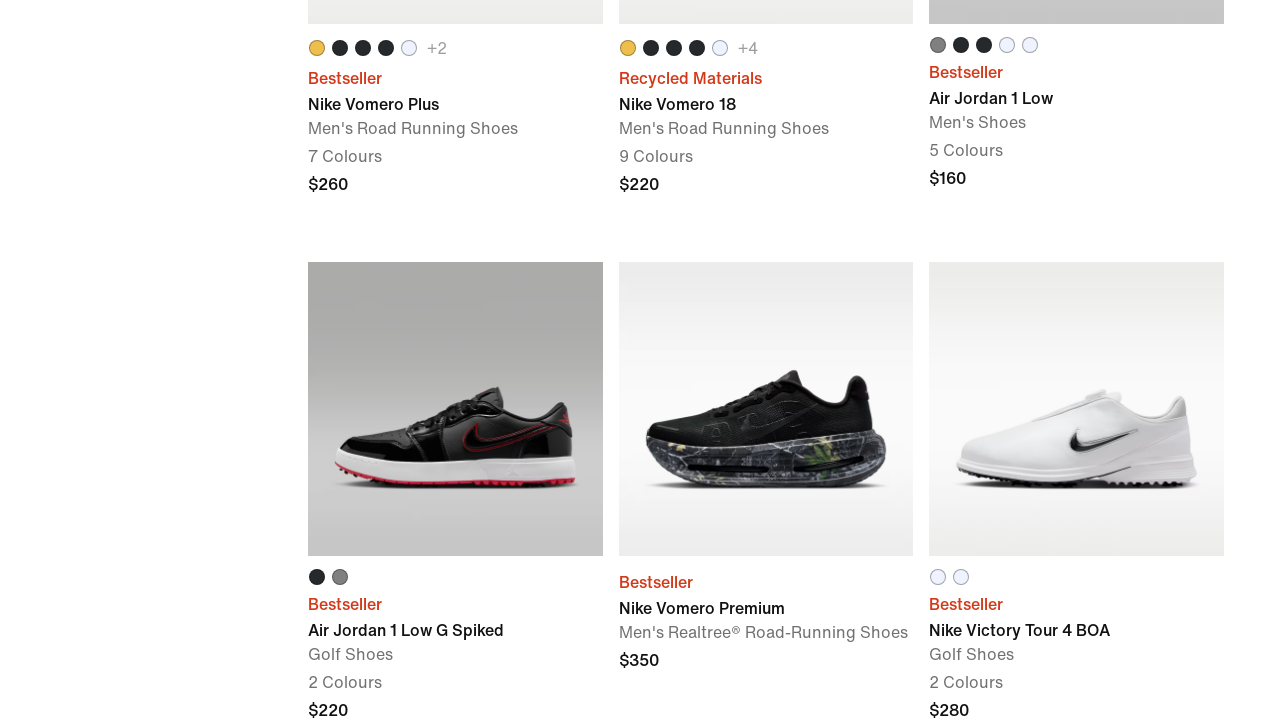

Waited 3 seconds for new content to load (iteration 5/5)
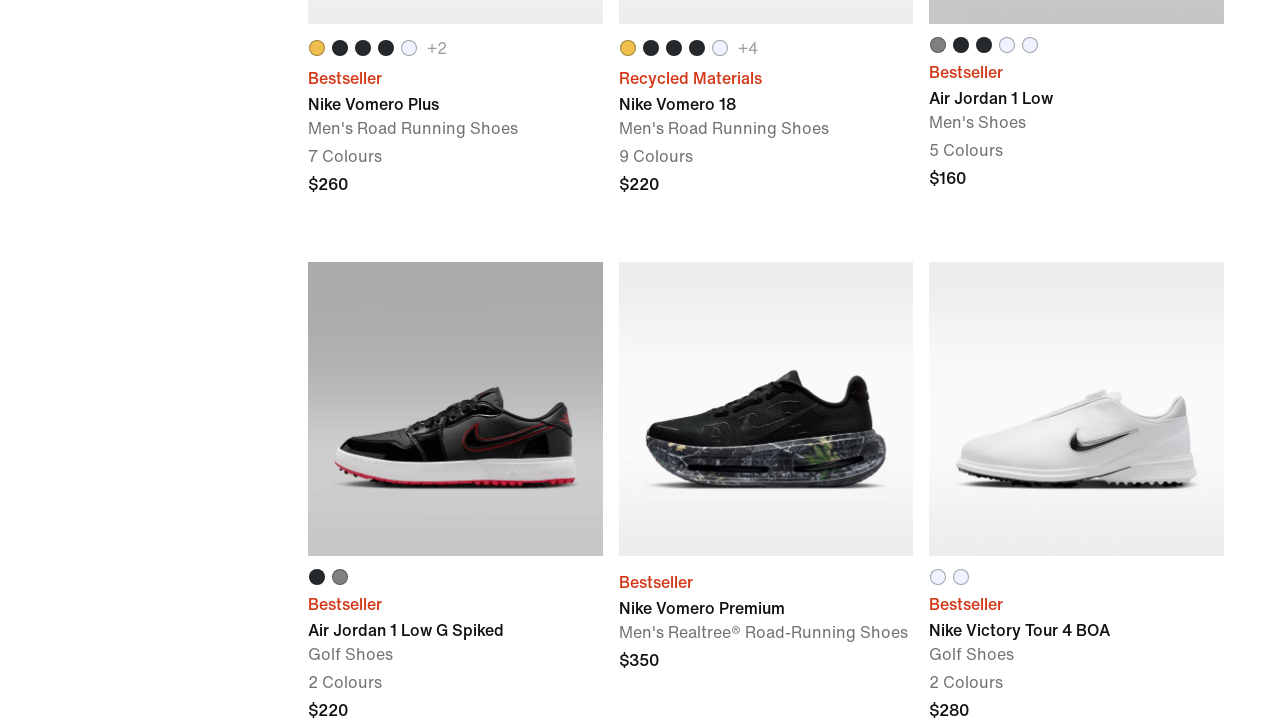

Verified that product card titles loaded successfully
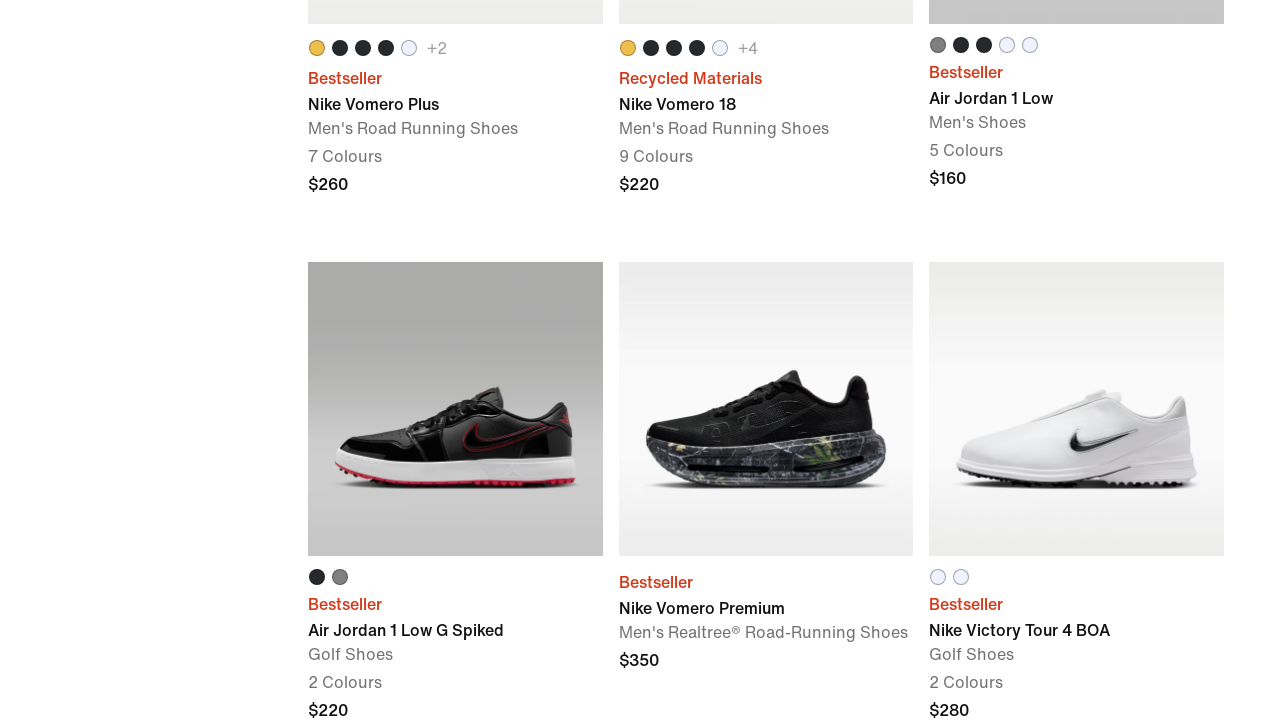

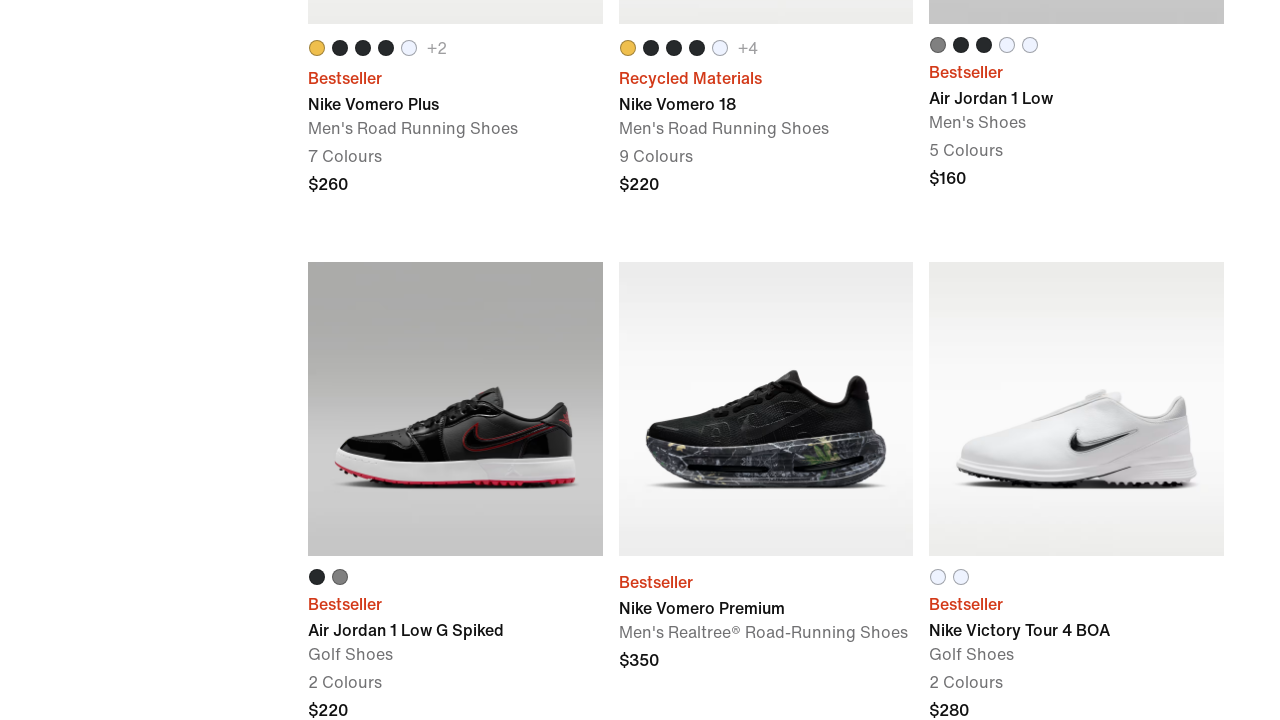